Tests that the currently applied filter link is highlighted with 'selected' class

Starting URL: https://demo.playwright.dev/todomvc

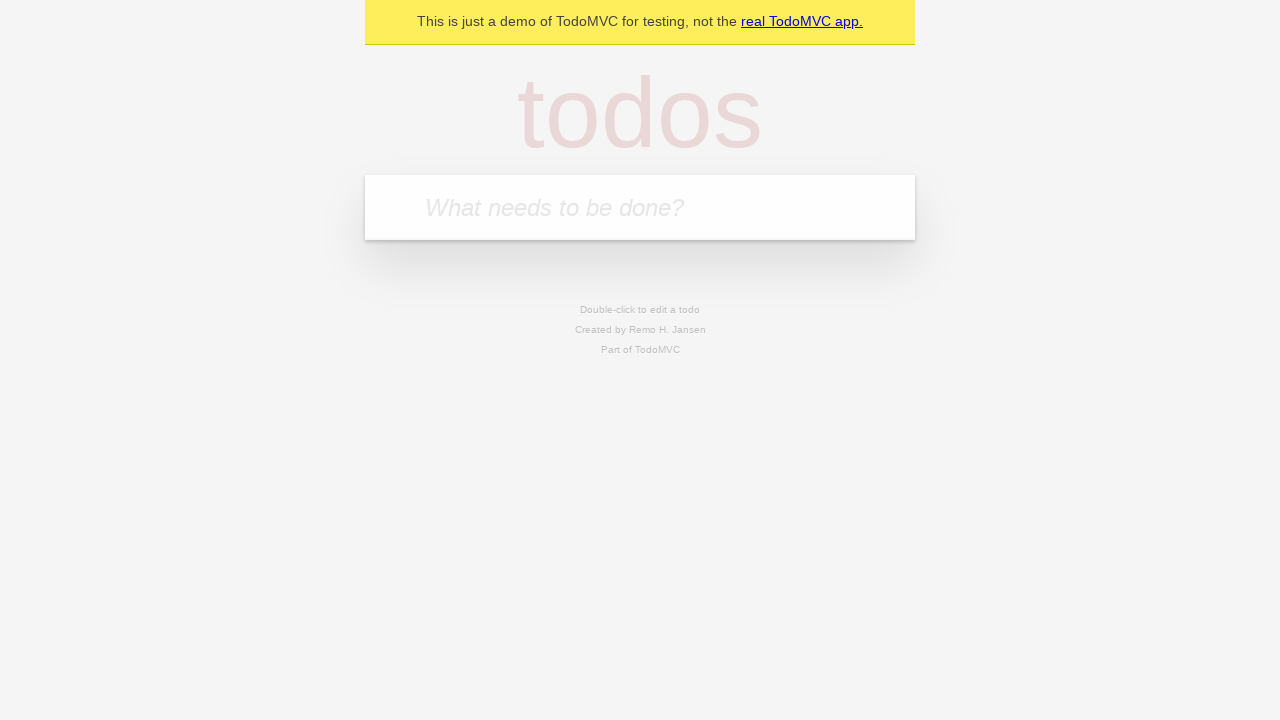

Navigated to TodoMVC demo application
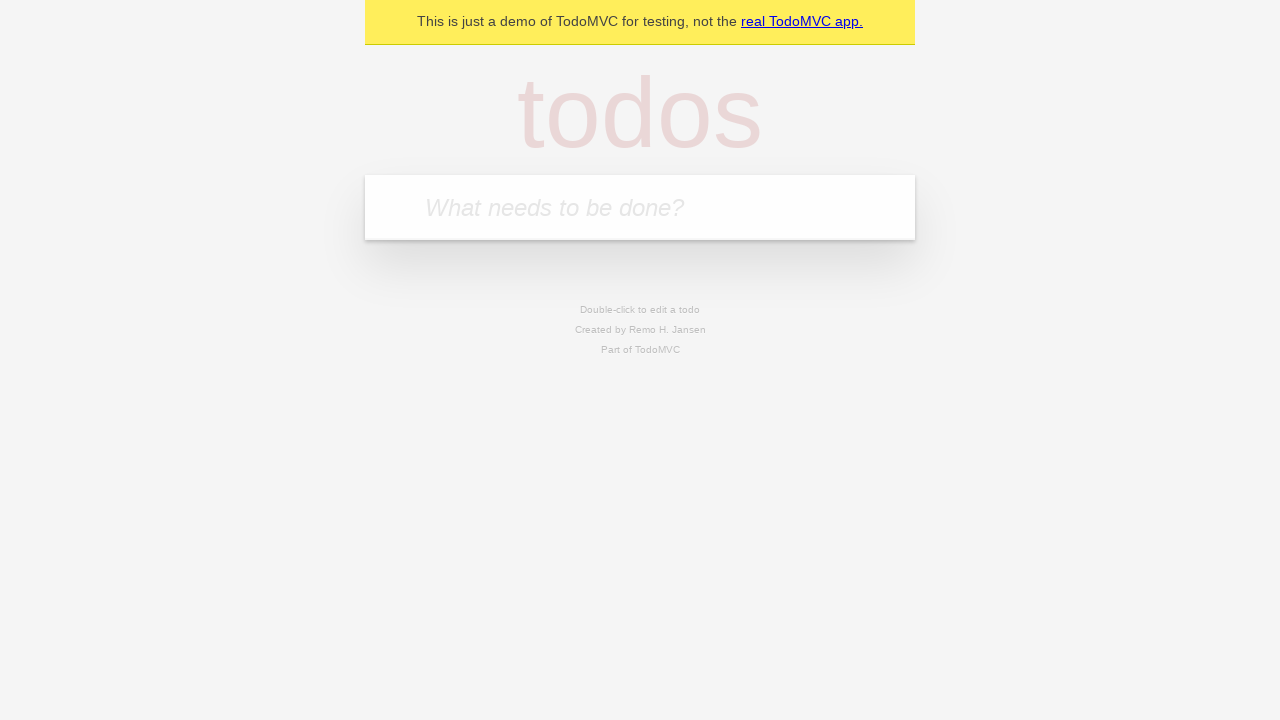

Located the new todo input field
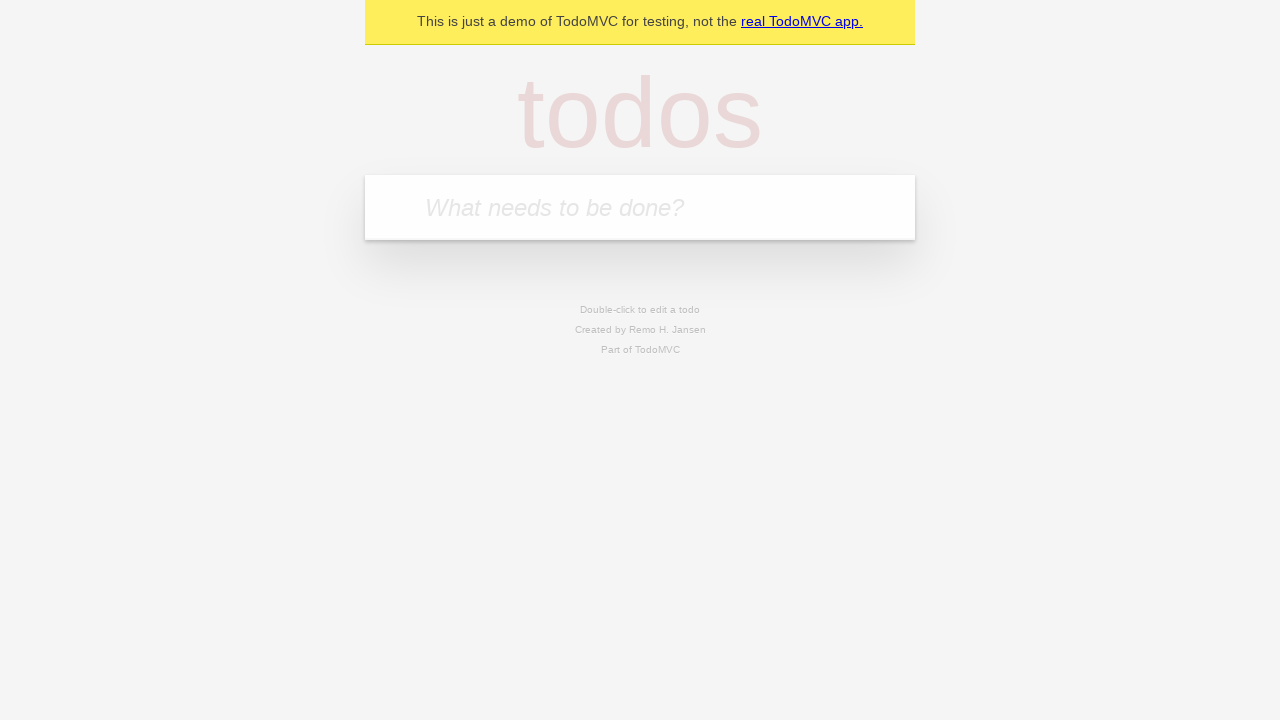

Filled todo input with 'buy some cheese' on internal:attr=[placeholder="What needs to be done?"i]
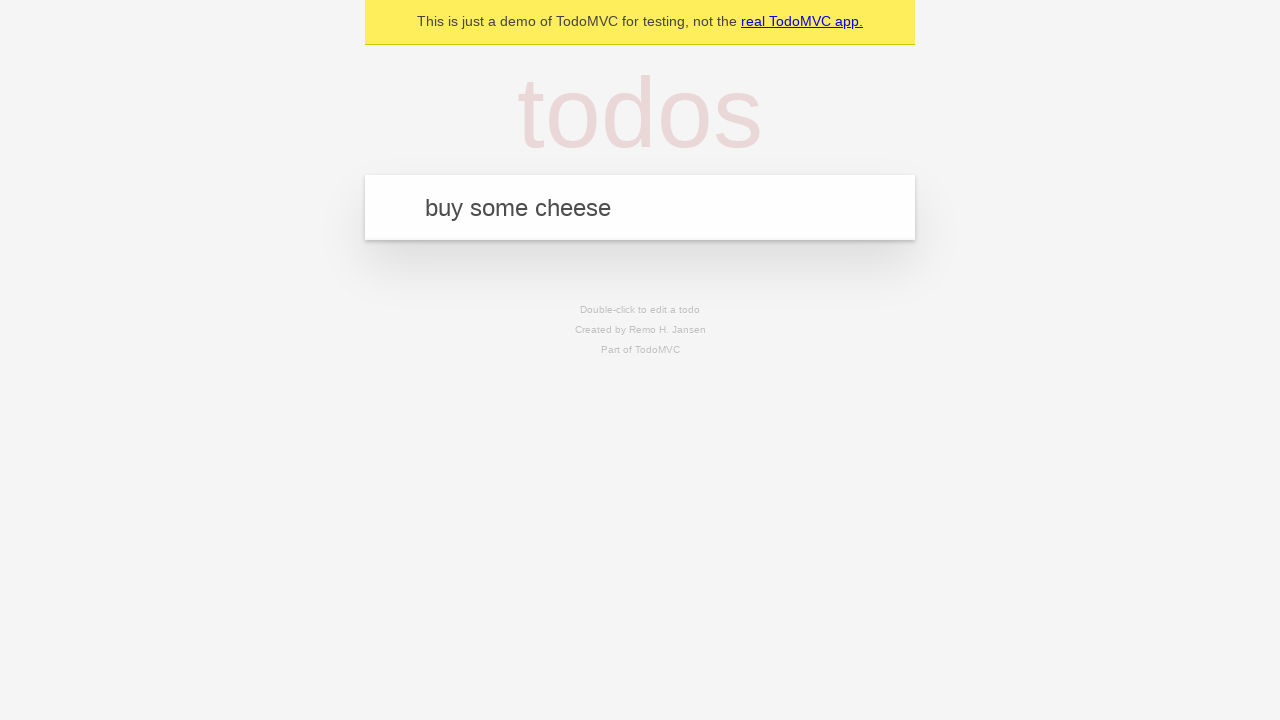

Pressed Enter to create todo 'buy some cheese' on internal:attr=[placeholder="What needs to be done?"i]
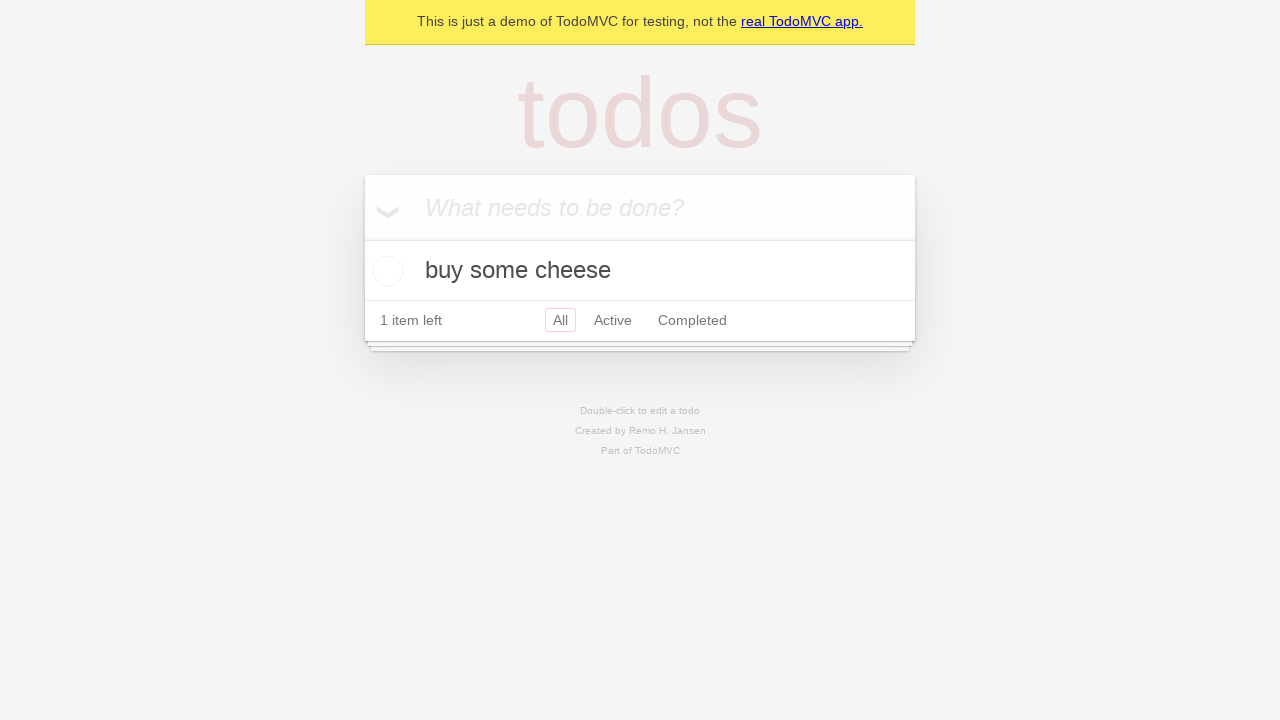

Filled todo input with 'feed the cat' on internal:attr=[placeholder="What needs to be done?"i]
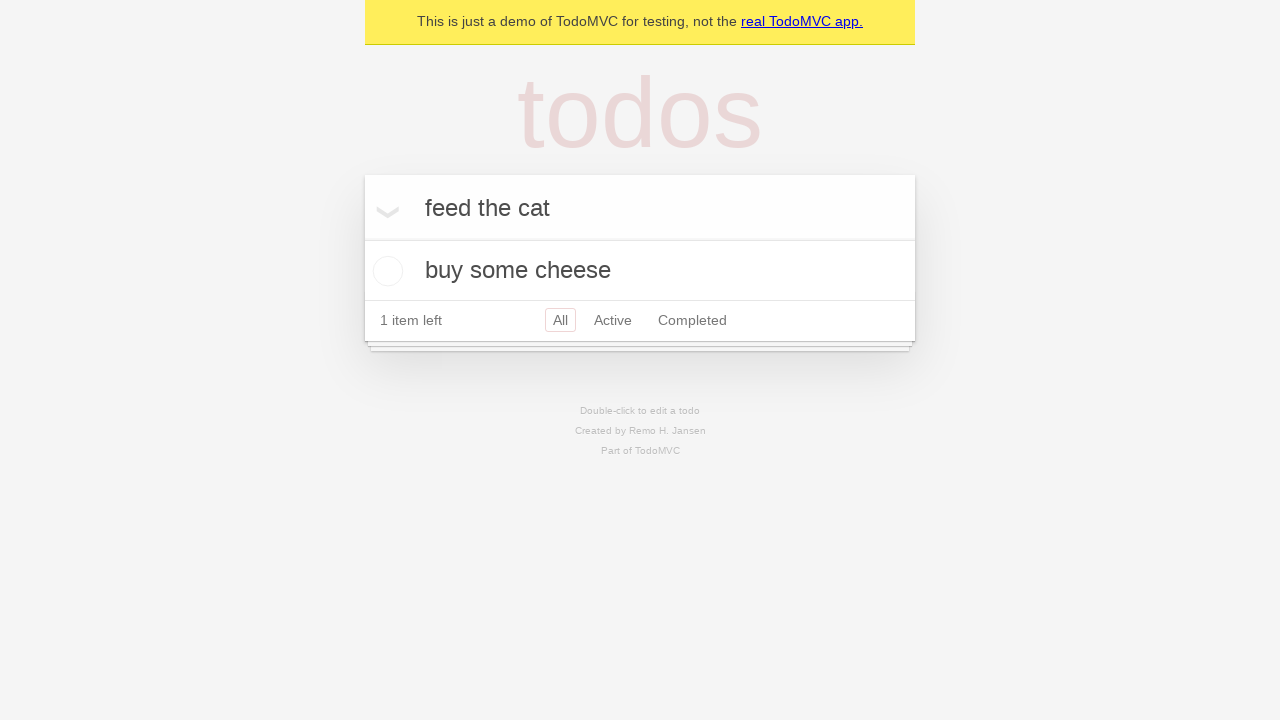

Pressed Enter to create todo 'feed the cat' on internal:attr=[placeholder="What needs to be done?"i]
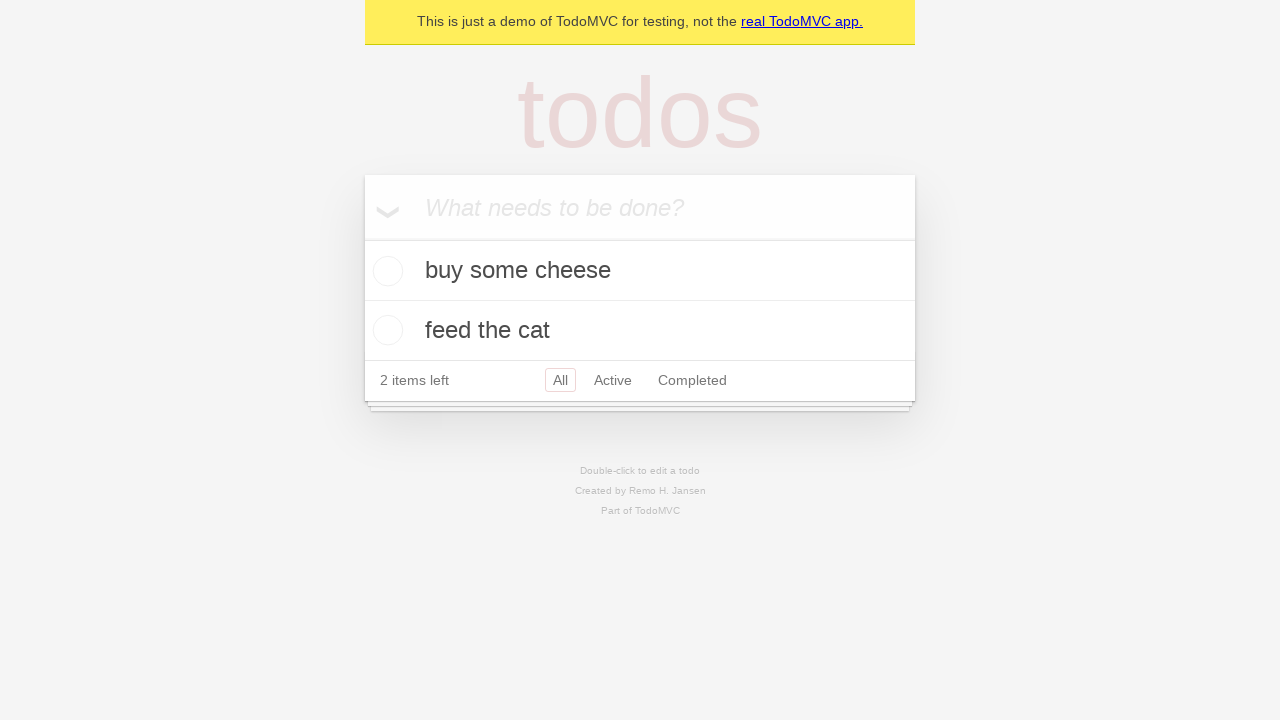

Filled todo input with 'book a doctors appointment' on internal:attr=[placeholder="What needs to be done?"i]
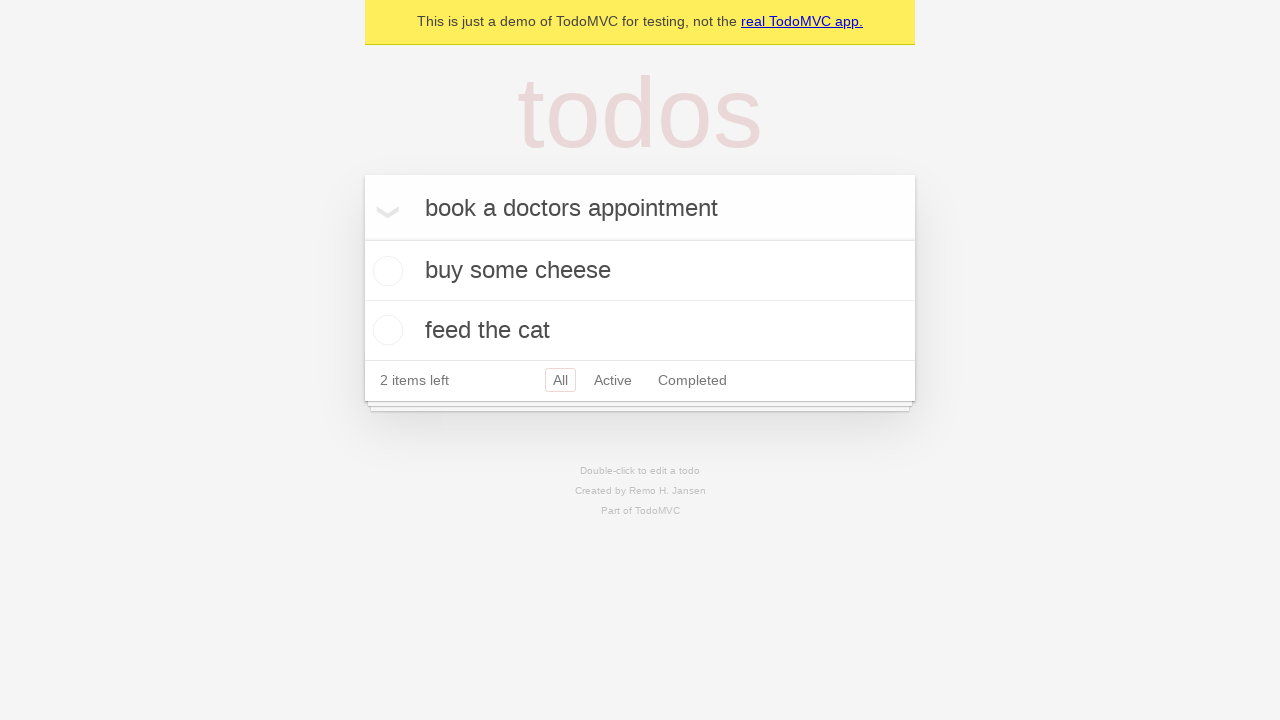

Pressed Enter to create todo 'book a doctors appointment' on internal:attr=[placeholder="What needs to be done?"i]
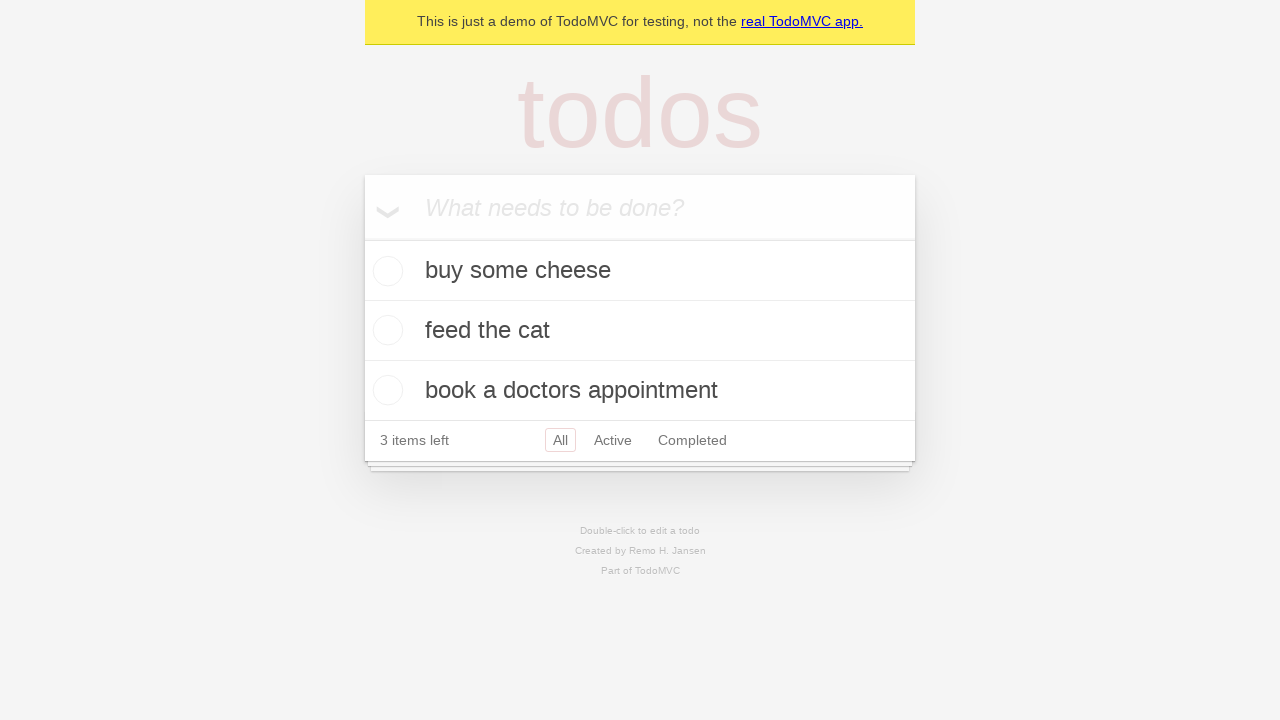

Verified that 'All' filter link has 'selected' class
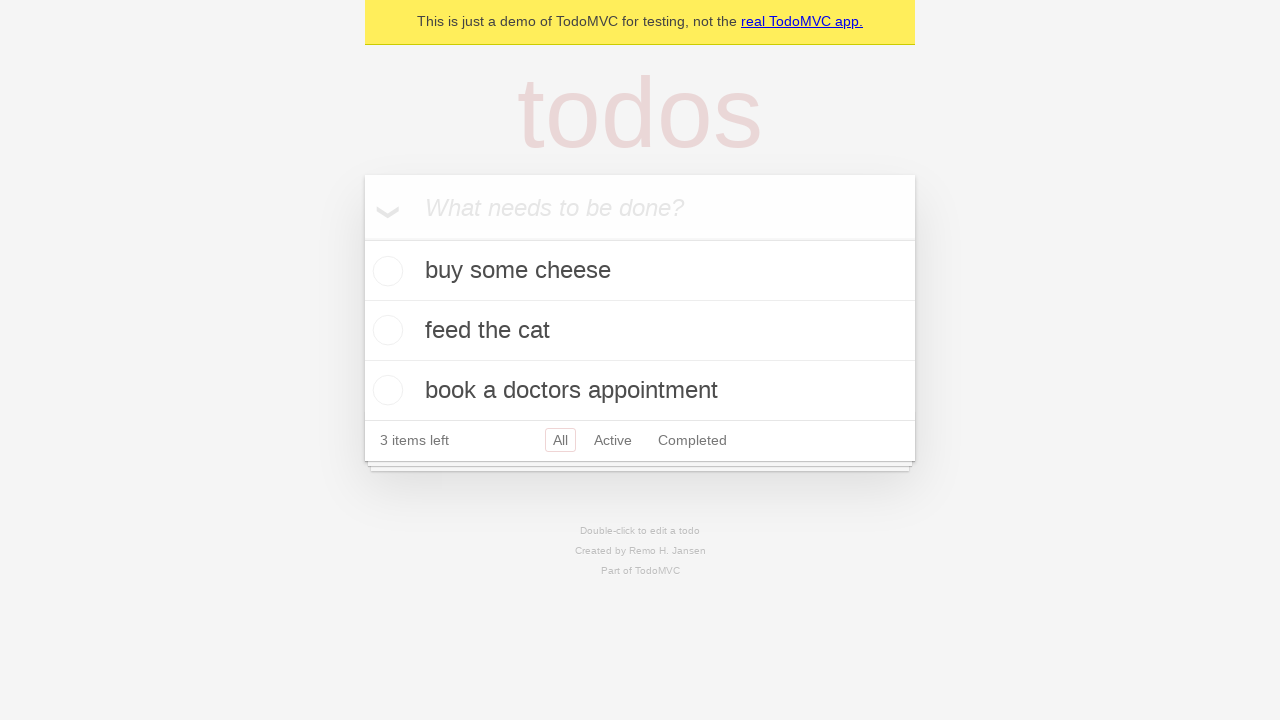

Located the 'Active' filter link
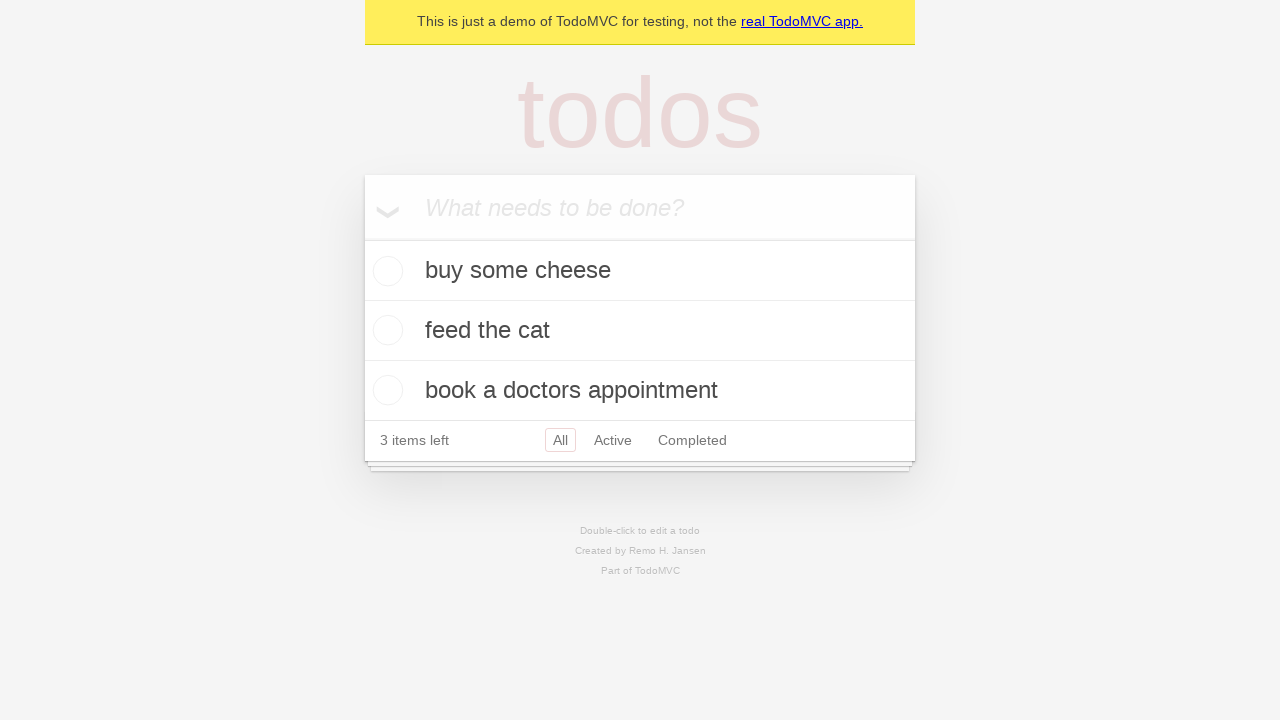

Located the 'Completed' filter link
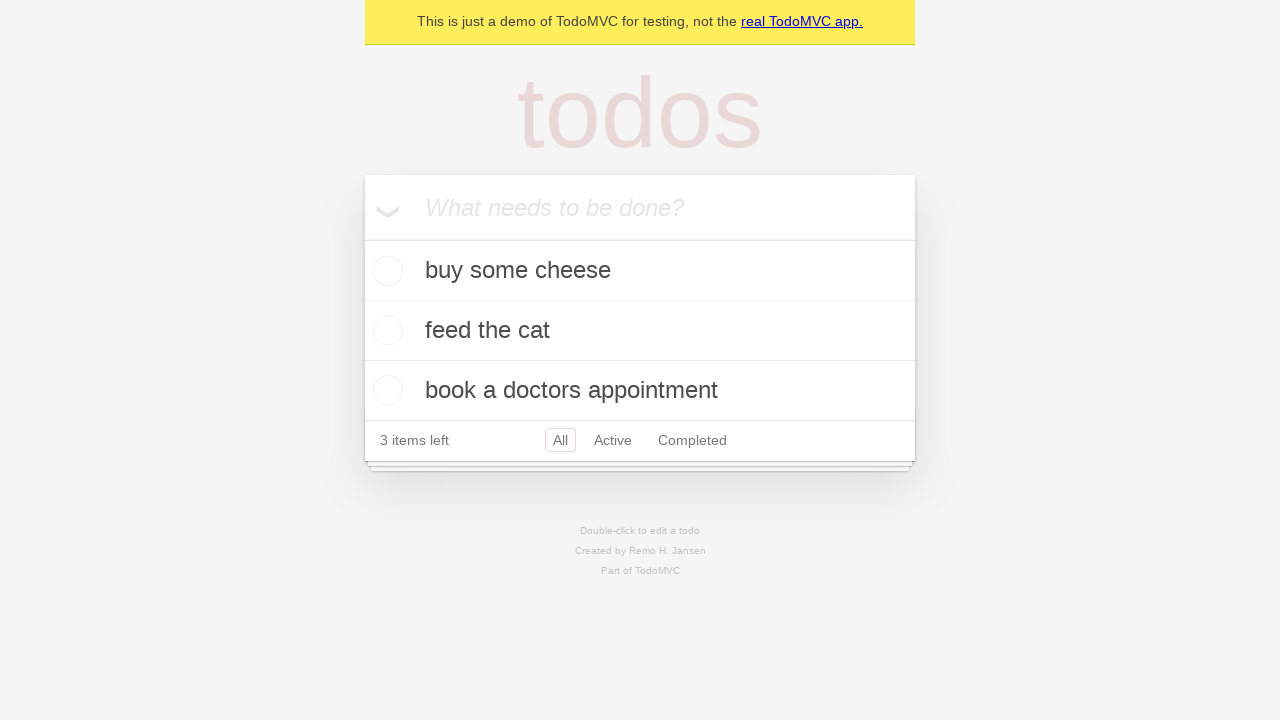

Clicked 'Active' filter link at (613, 440) on internal:role=link[name="Active"i]
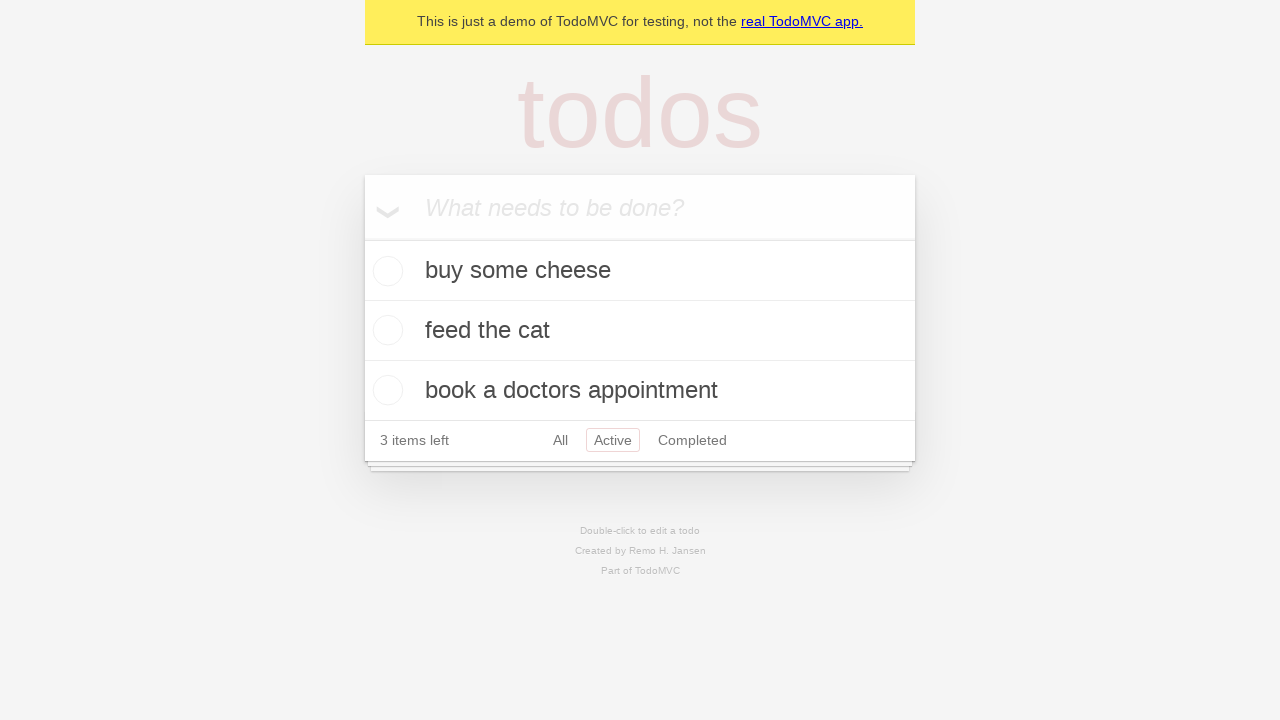

Verified that 'Active' filter link now has 'selected' class
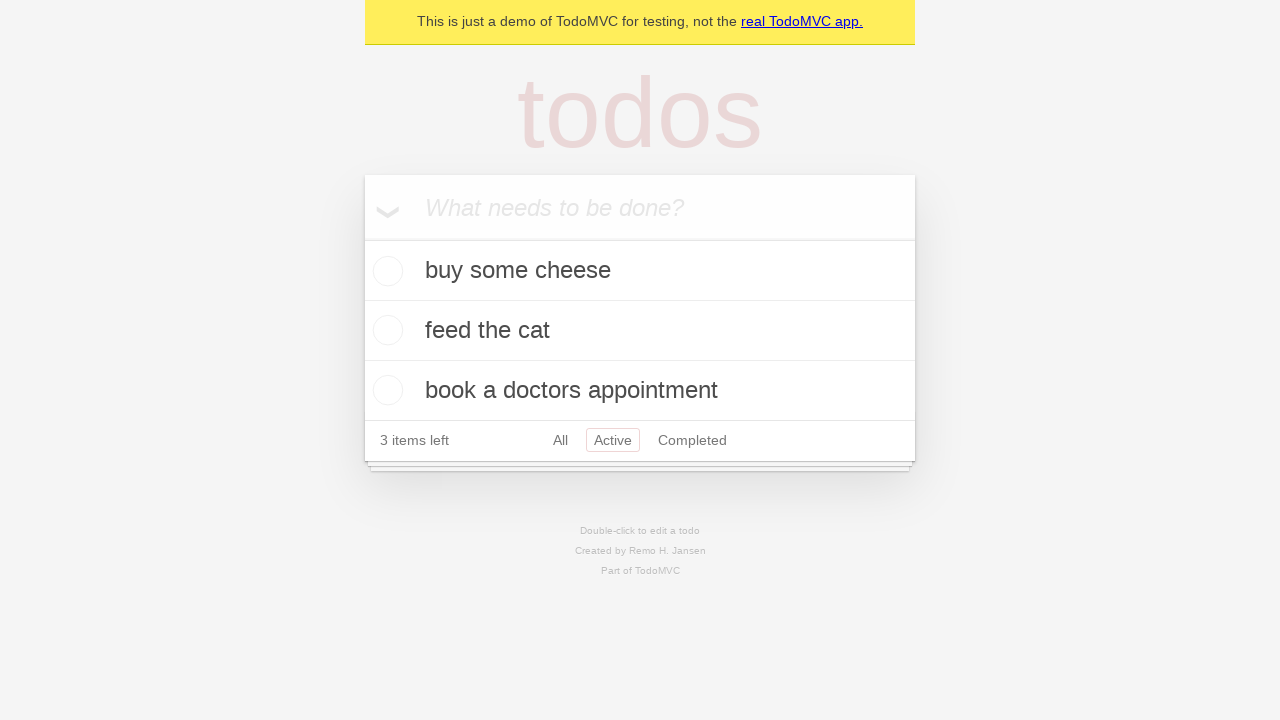

Clicked 'Completed' filter link at (692, 440) on internal:role=link[name="Completed"i]
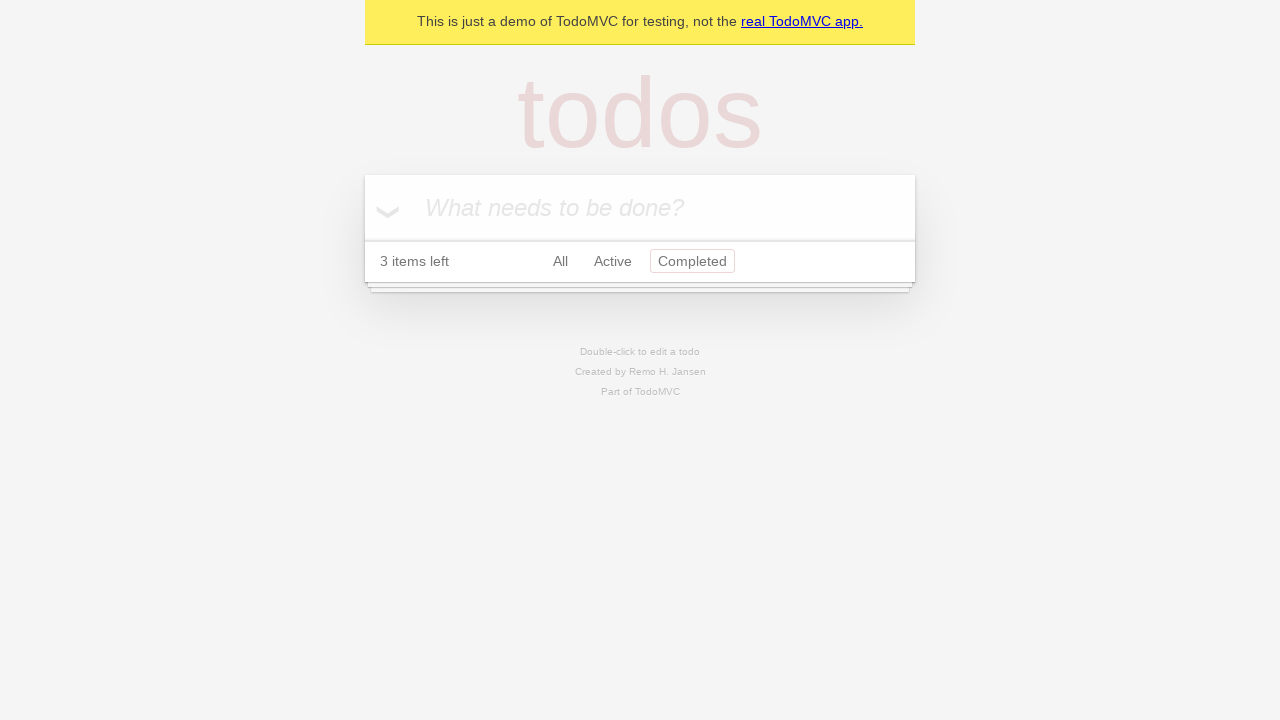

Verified that 'Completed' filter link now has 'selected' class
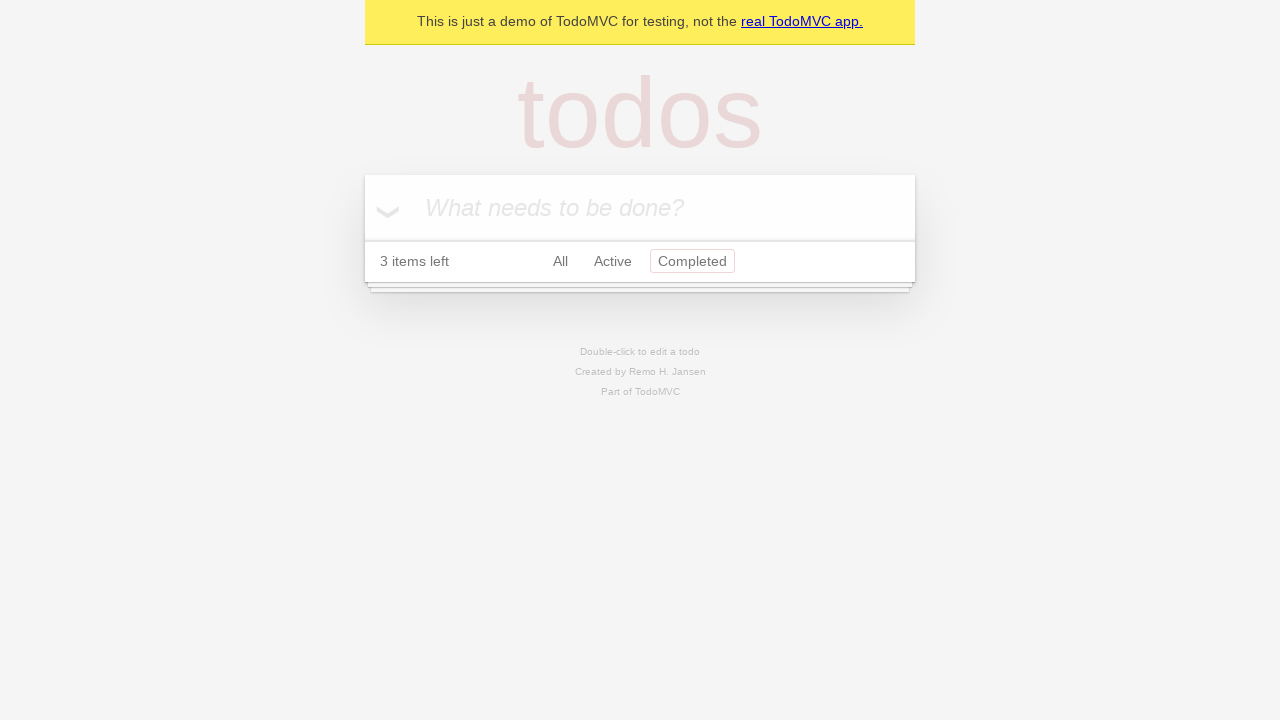

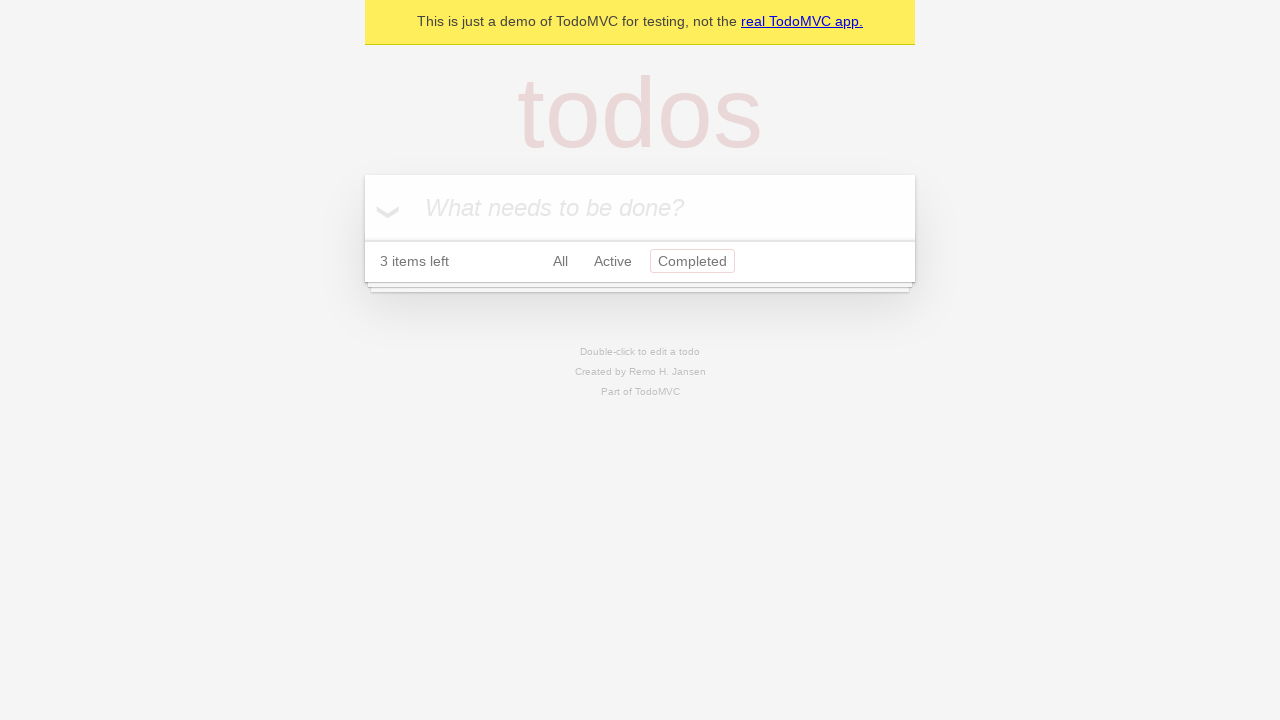